Tests double-click functionality by double-clicking a button and verifying the success message appears

Starting URL: https://demoqa.com/buttons

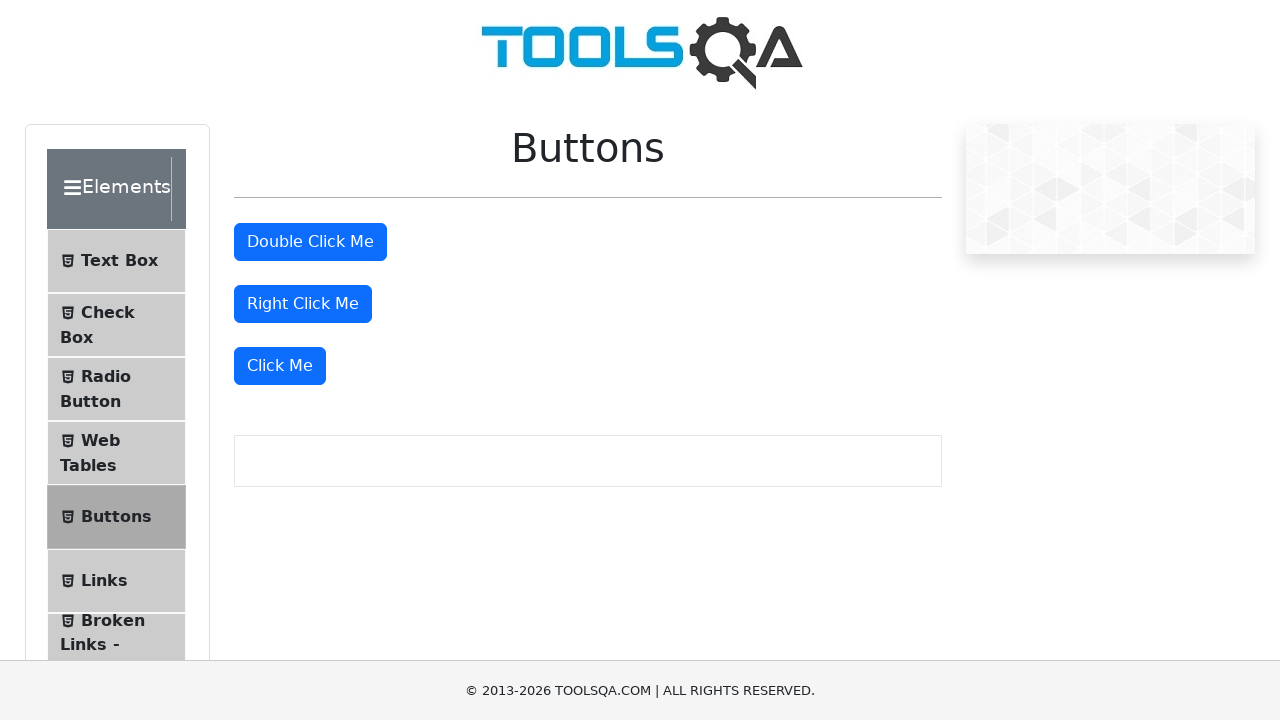

Double-clicked the 'Double Click Me' button at (310, 242) on #doubleClickBtn
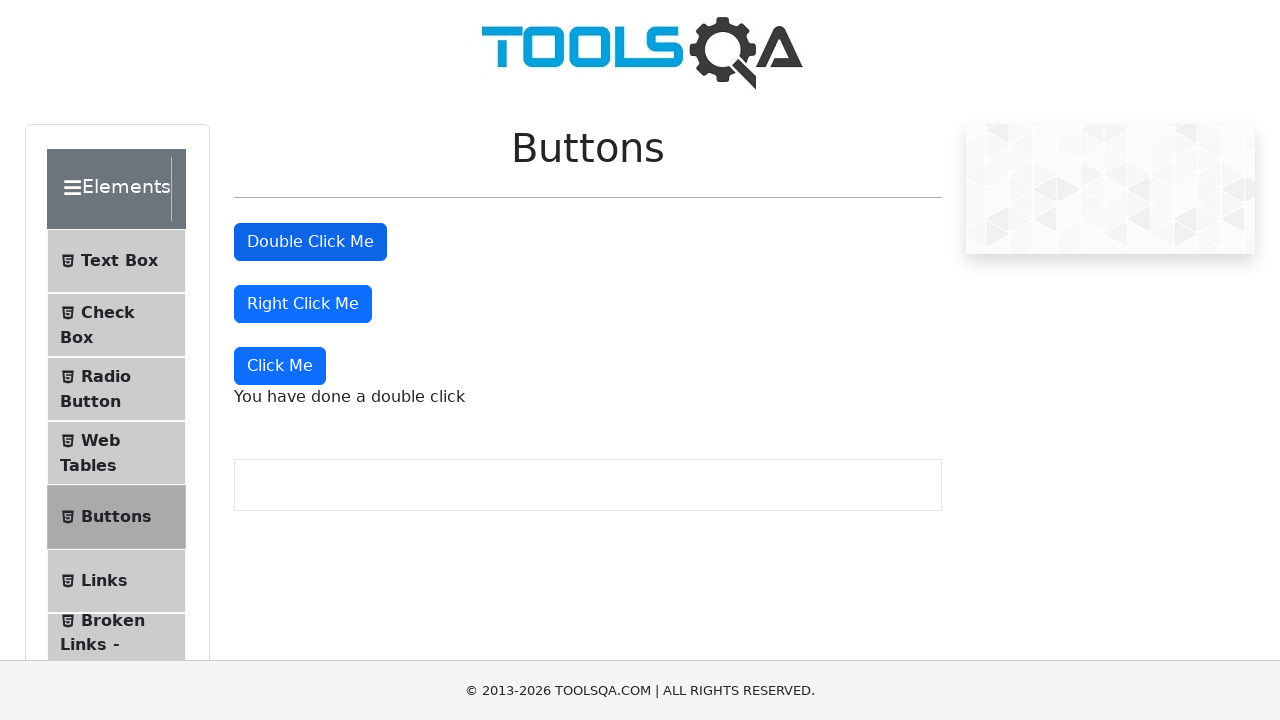

Success message element loaded
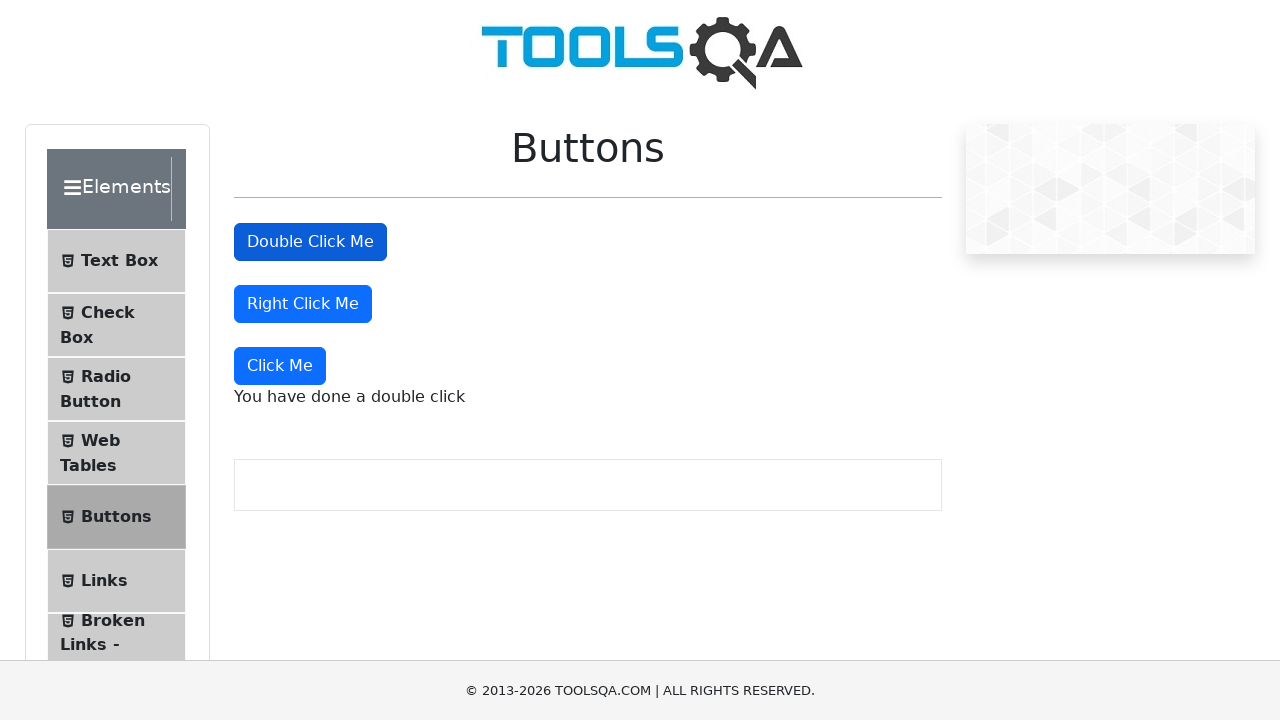

Located the success message element
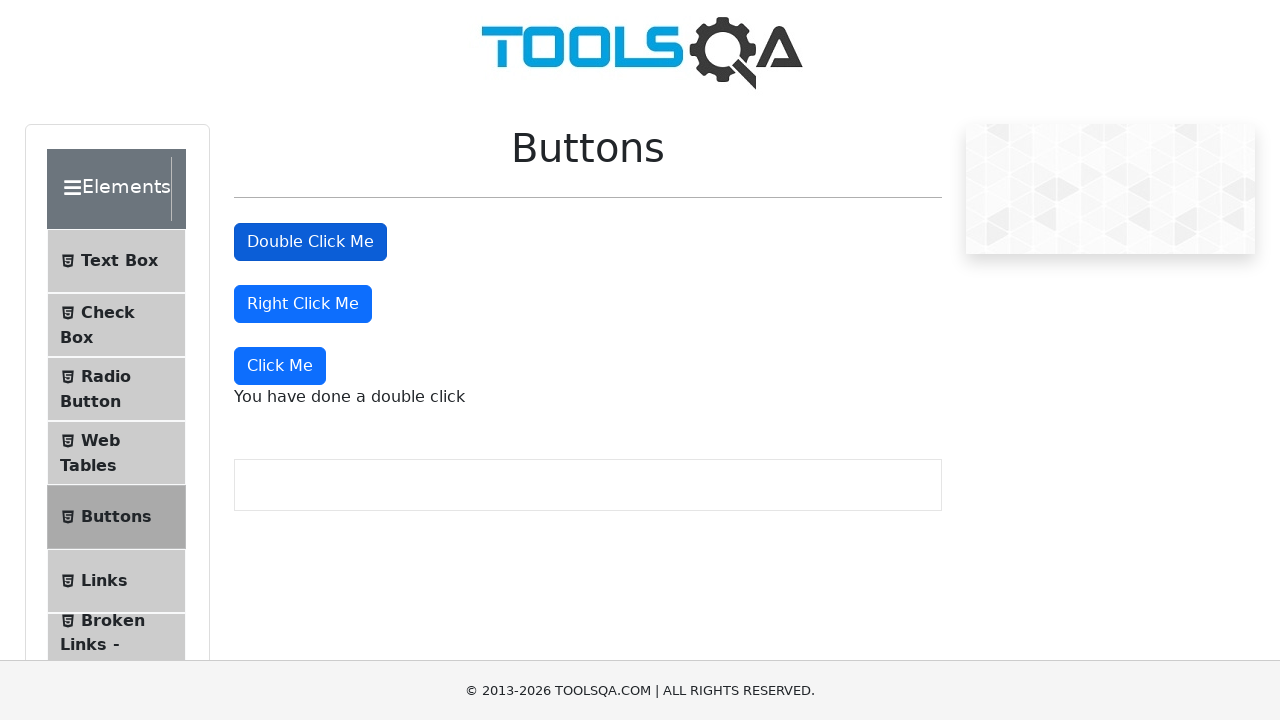

Verified success message displays 'You have done a double click'
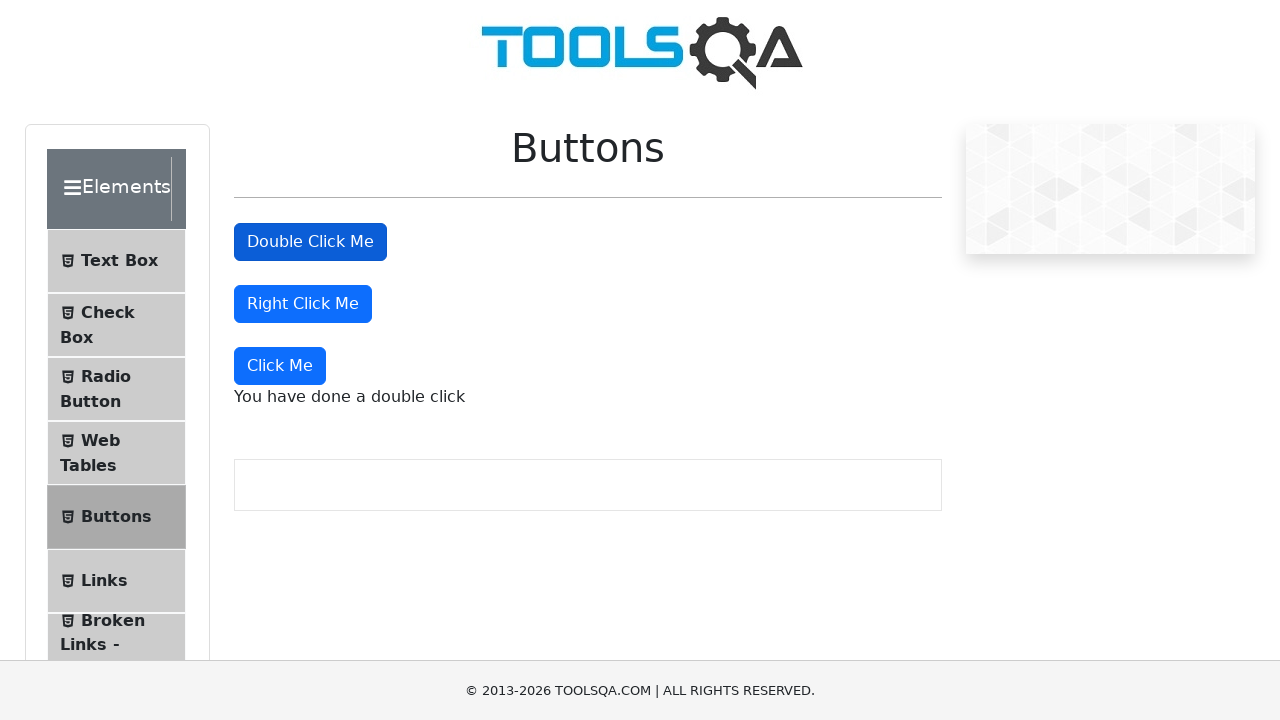

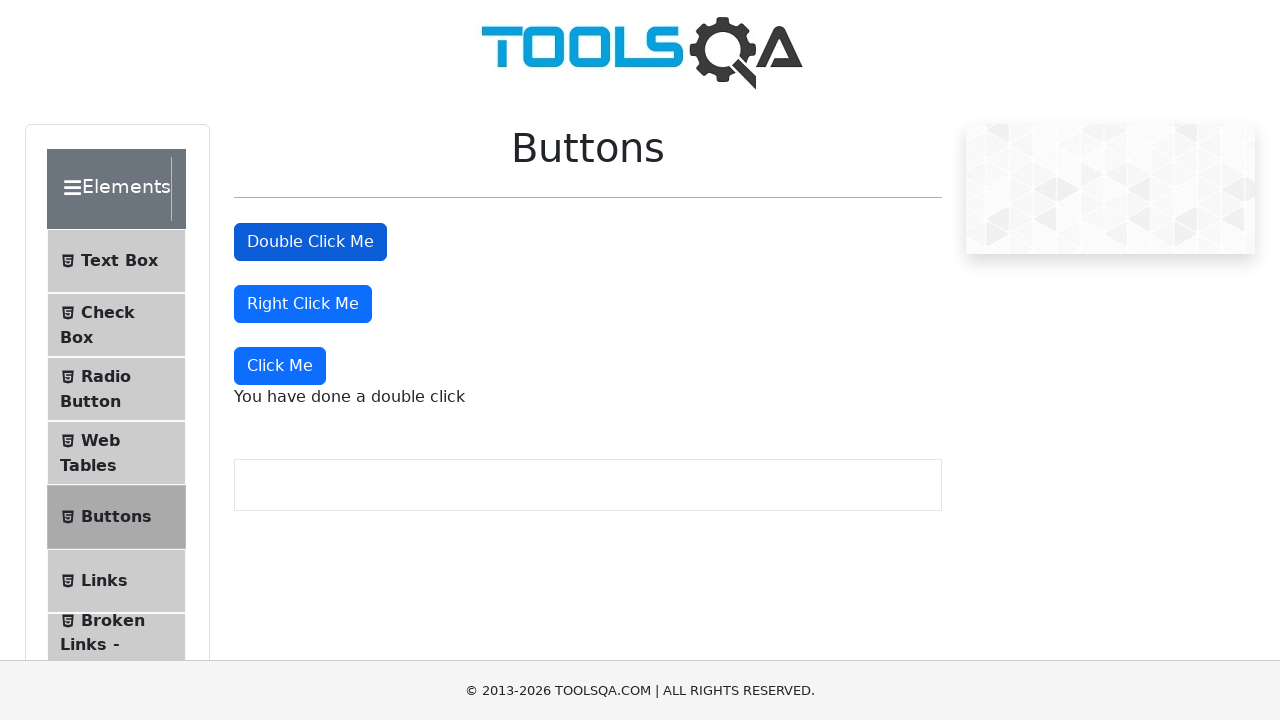